Tests filtering to display only active (non-completed) items.

Starting URL: https://demo.playwright.dev/todomvc

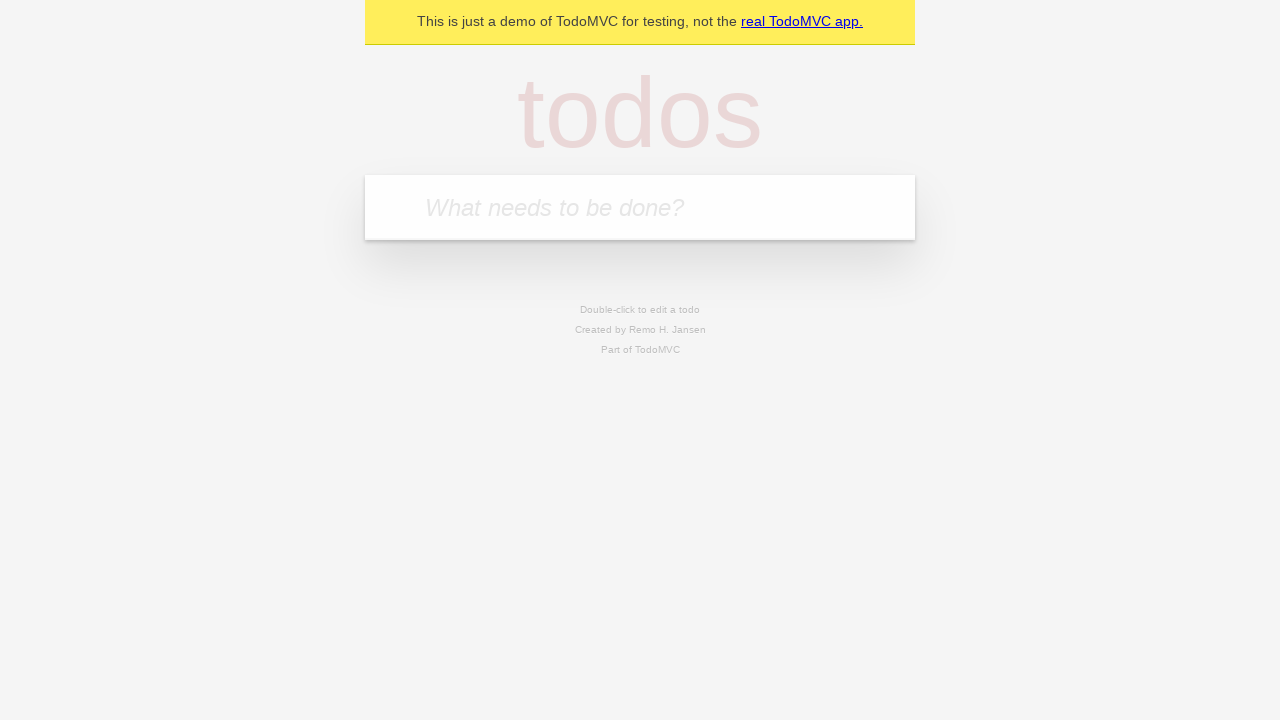

Filled todo input with 'buy some cheese' on internal:attr=[placeholder="What needs to be done?"i]
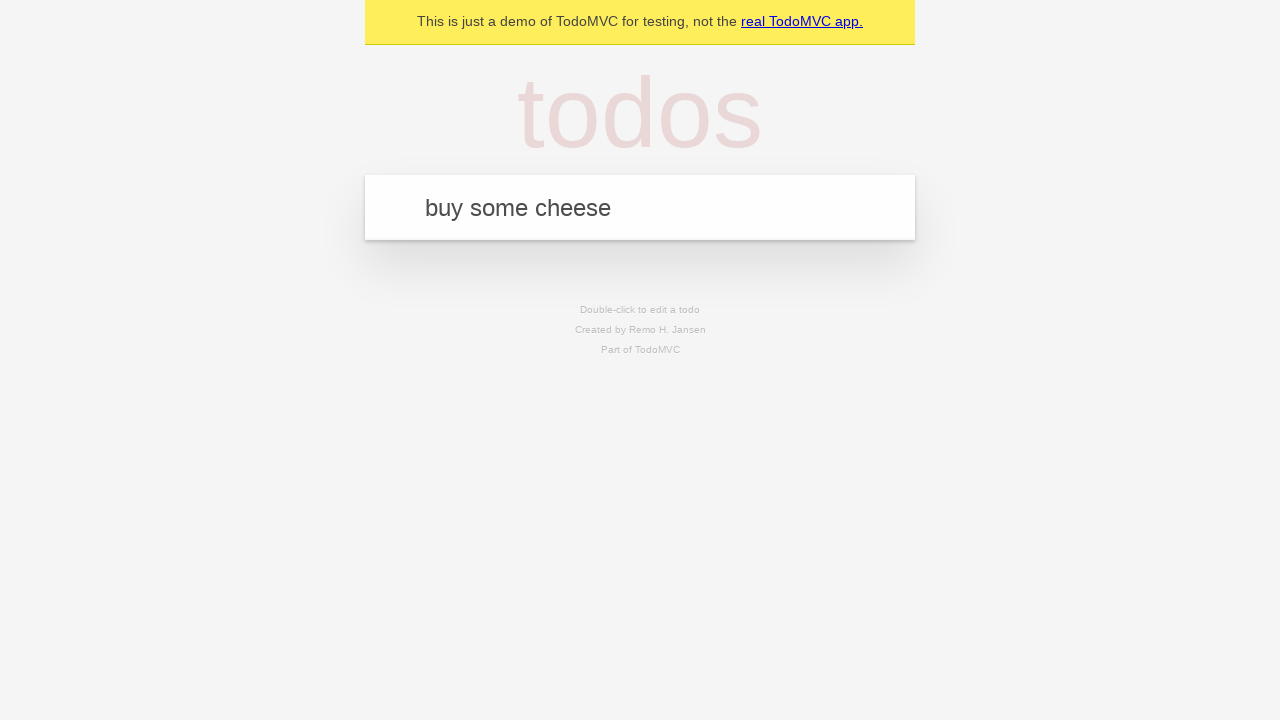

Pressed Enter to add first todo on internal:attr=[placeholder="What needs to be done?"i]
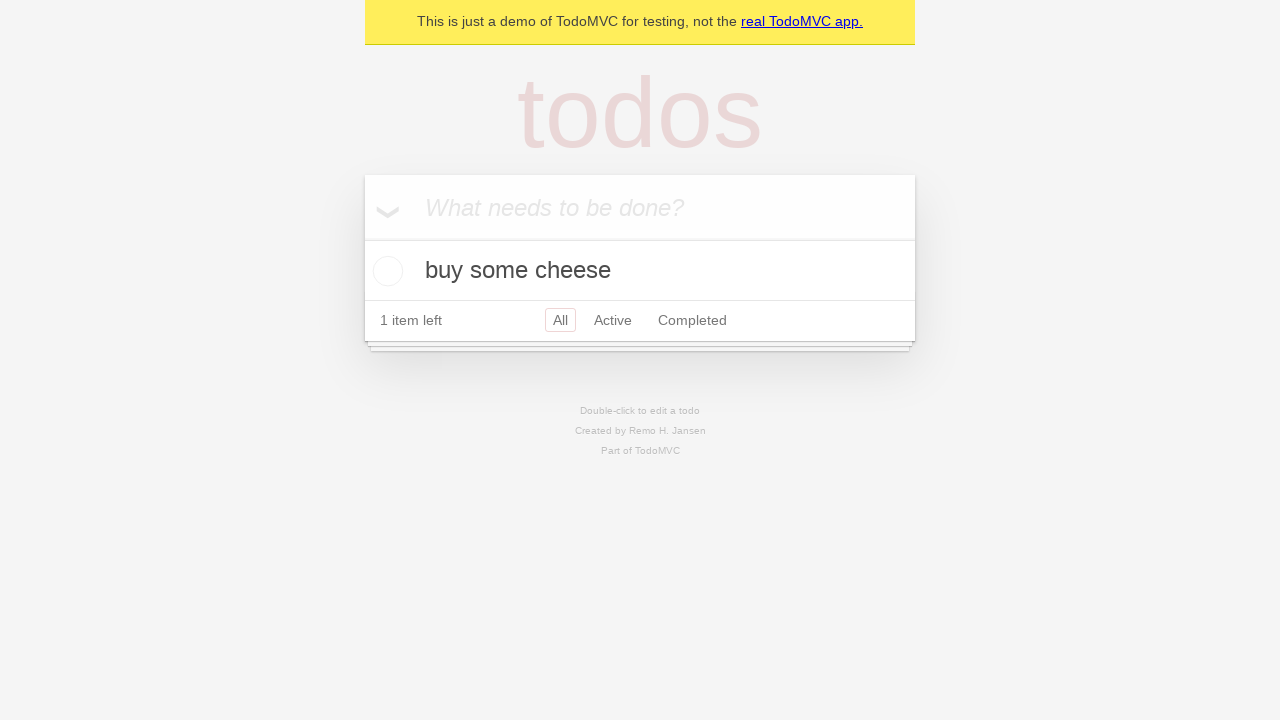

Filled todo input with 'feed the cat' on internal:attr=[placeholder="What needs to be done?"i]
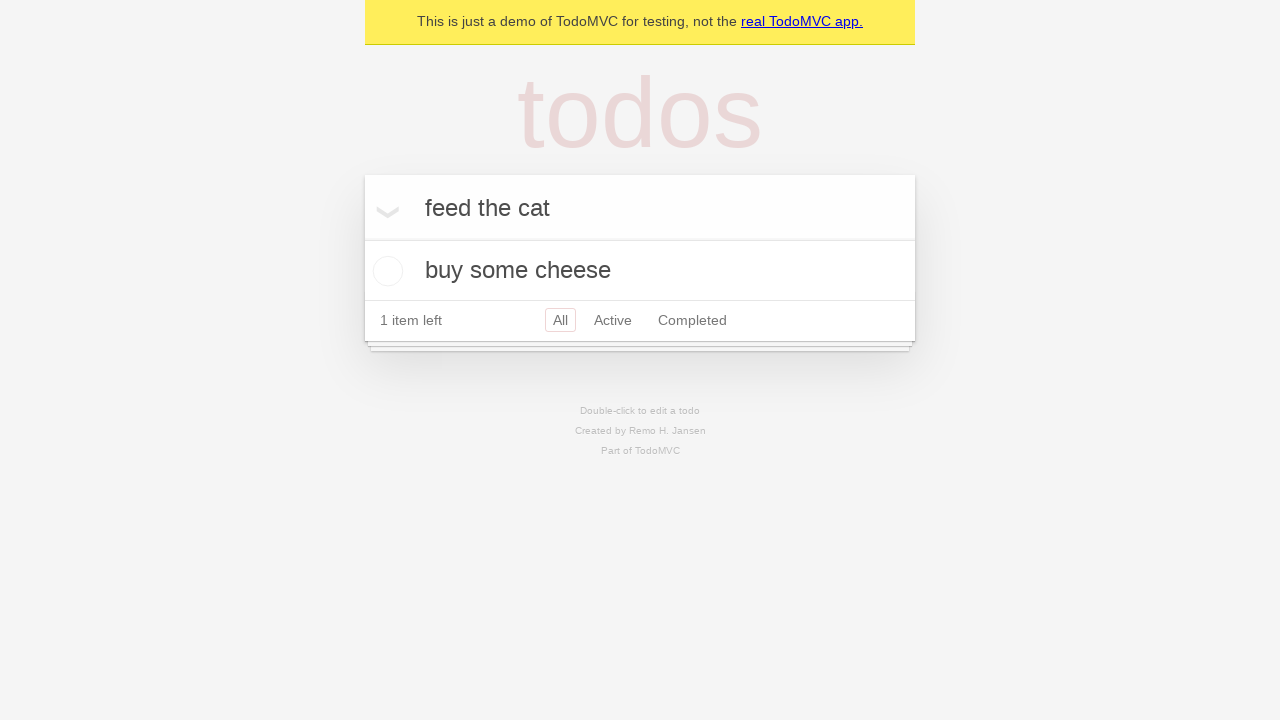

Pressed Enter to add second todo on internal:attr=[placeholder="What needs to be done?"i]
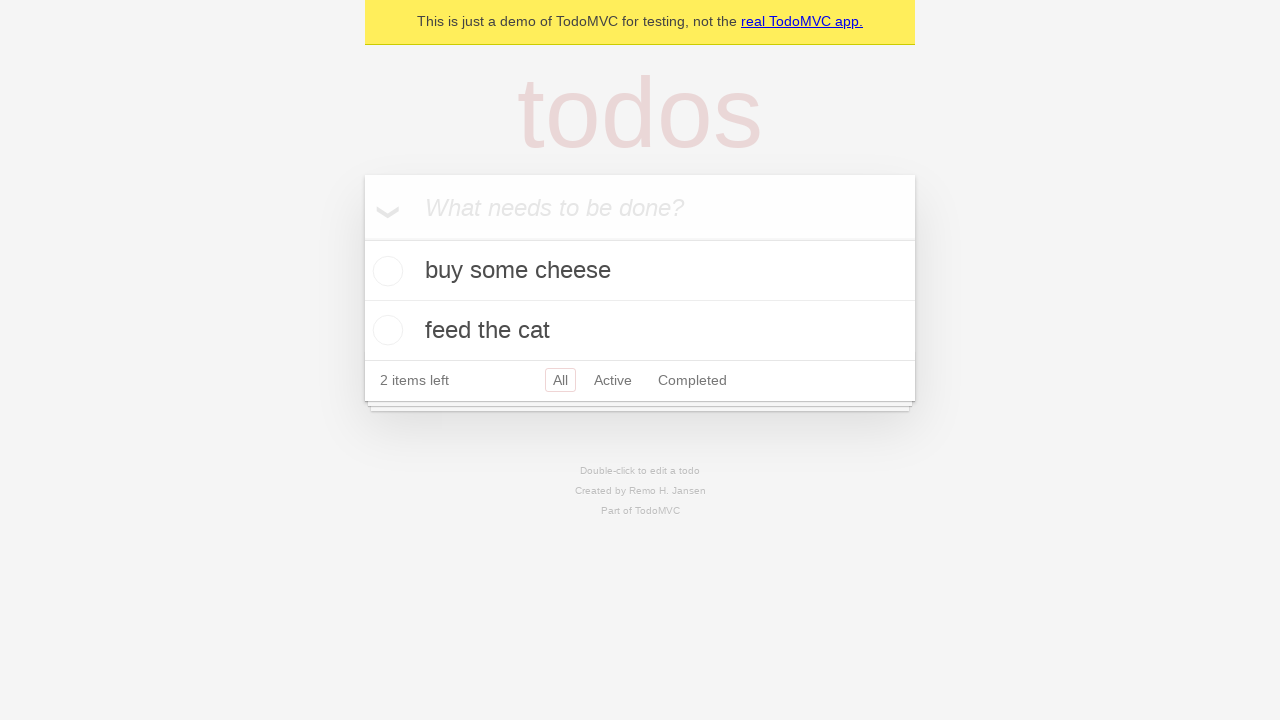

Filled todo input with 'book a doctors appointment' on internal:attr=[placeholder="What needs to be done?"i]
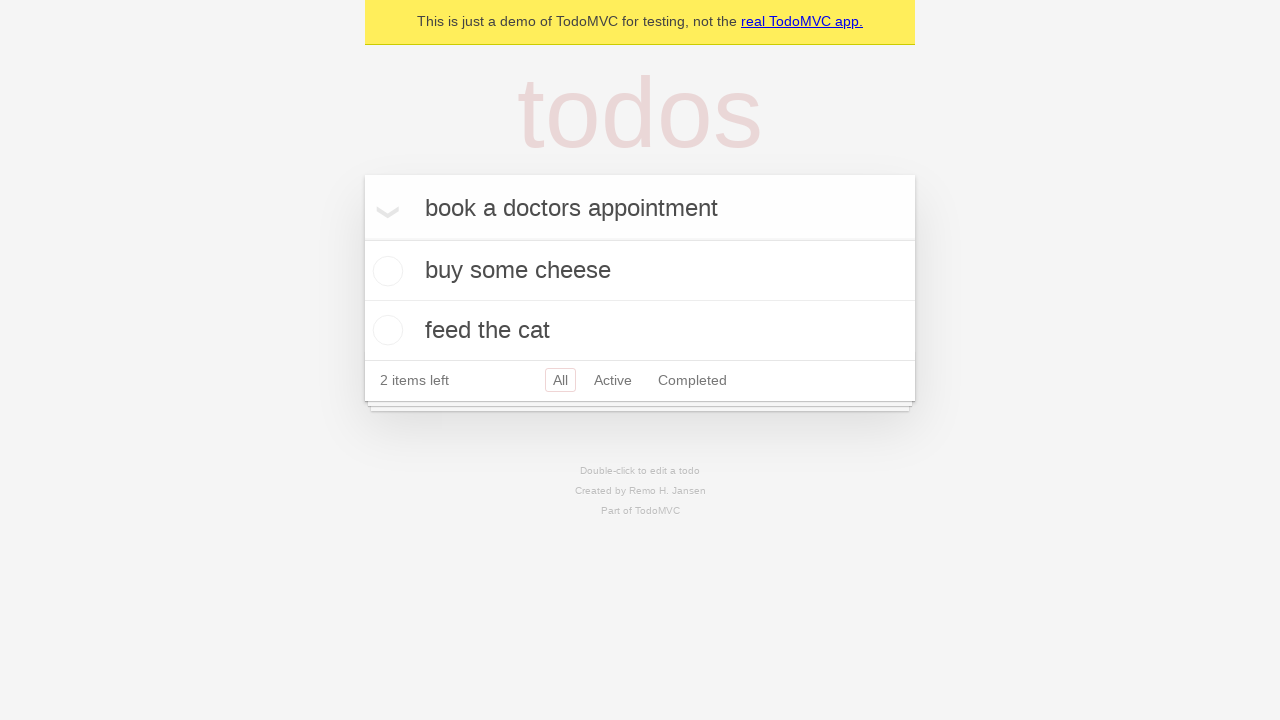

Pressed Enter to add third todo on internal:attr=[placeholder="What needs to be done?"i]
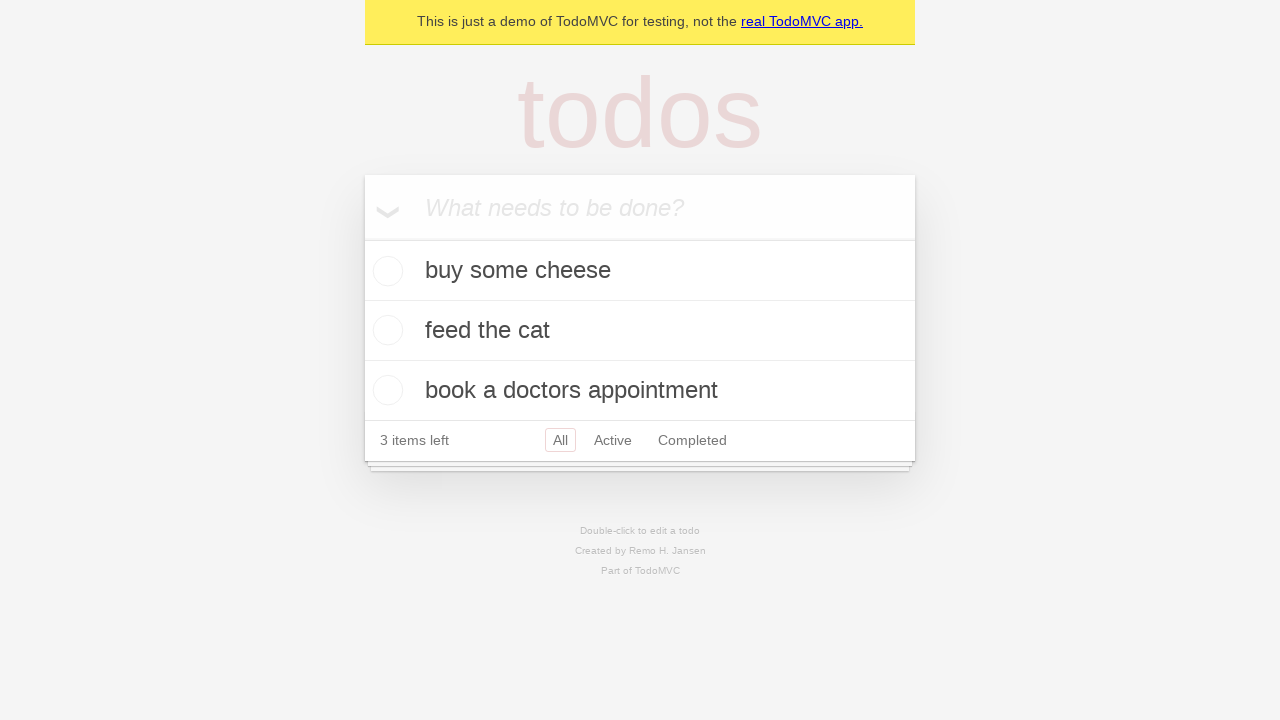

Checked the second todo item (feed the cat) at (385, 330) on internal:testid=[data-testid="todo-item"s] >> nth=1 >> internal:role=checkbox
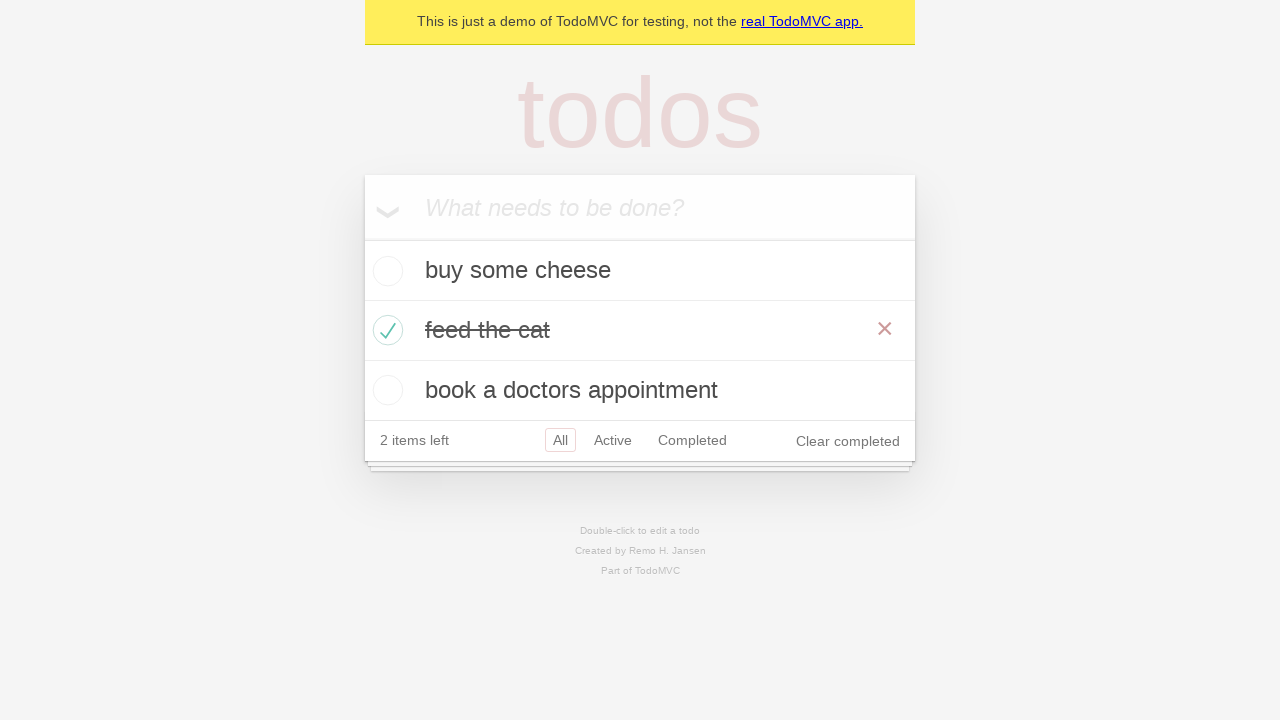

Clicked Active filter to display only active (non-completed) items at (613, 440) on internal:role=link[name="Active"i]
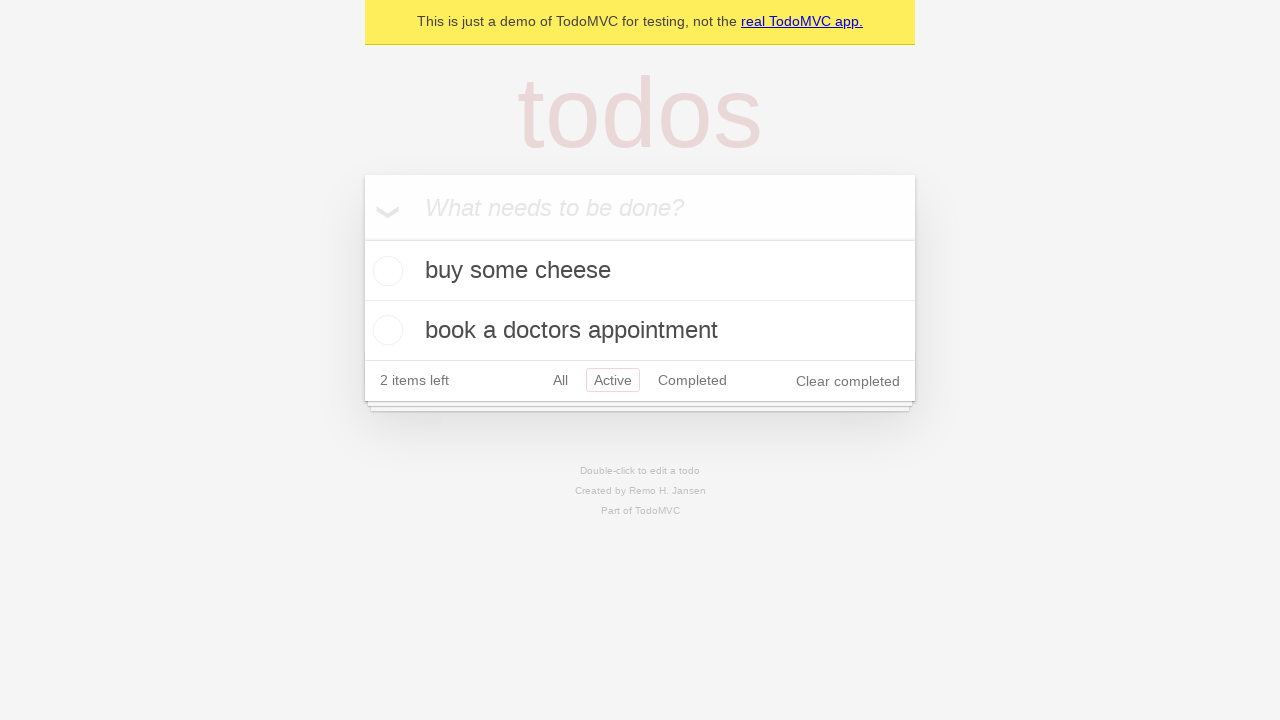

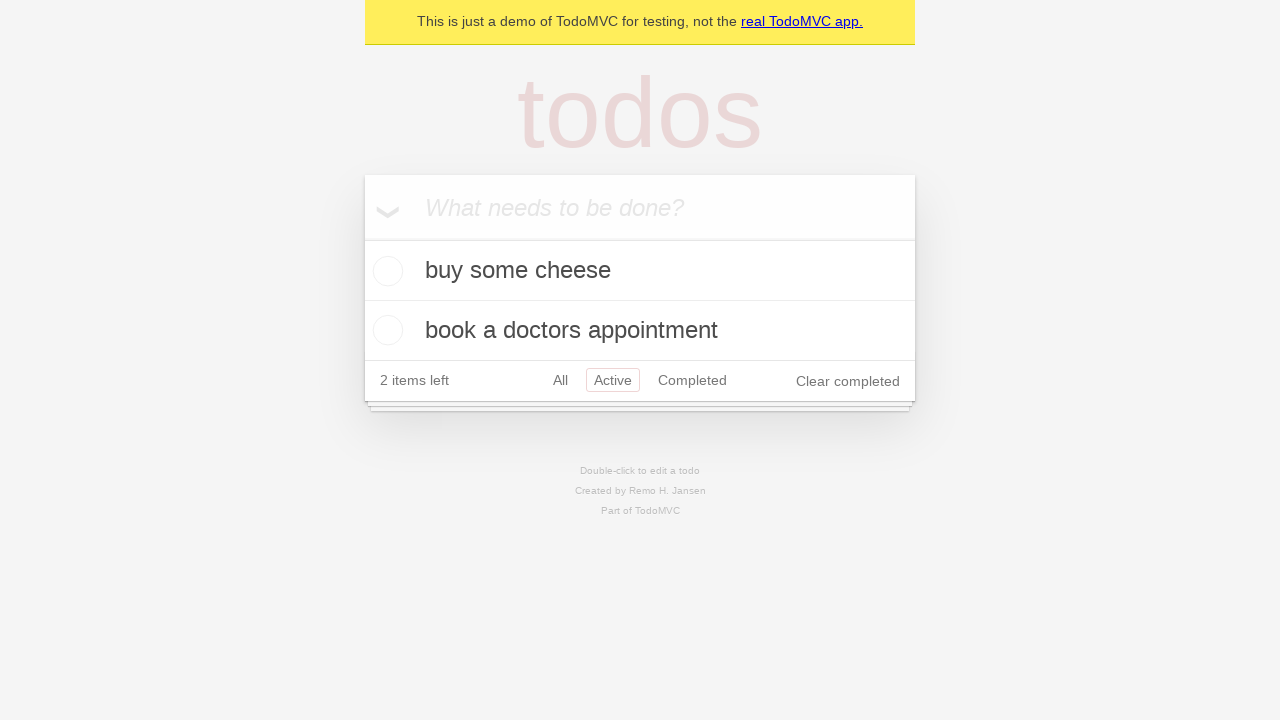